Tests page scrolling functionality by clicking a radio button and then scrolling down the page using JavaScript execution

Starting URL: https://rahulshettyacademy.com/AutomationPractice/

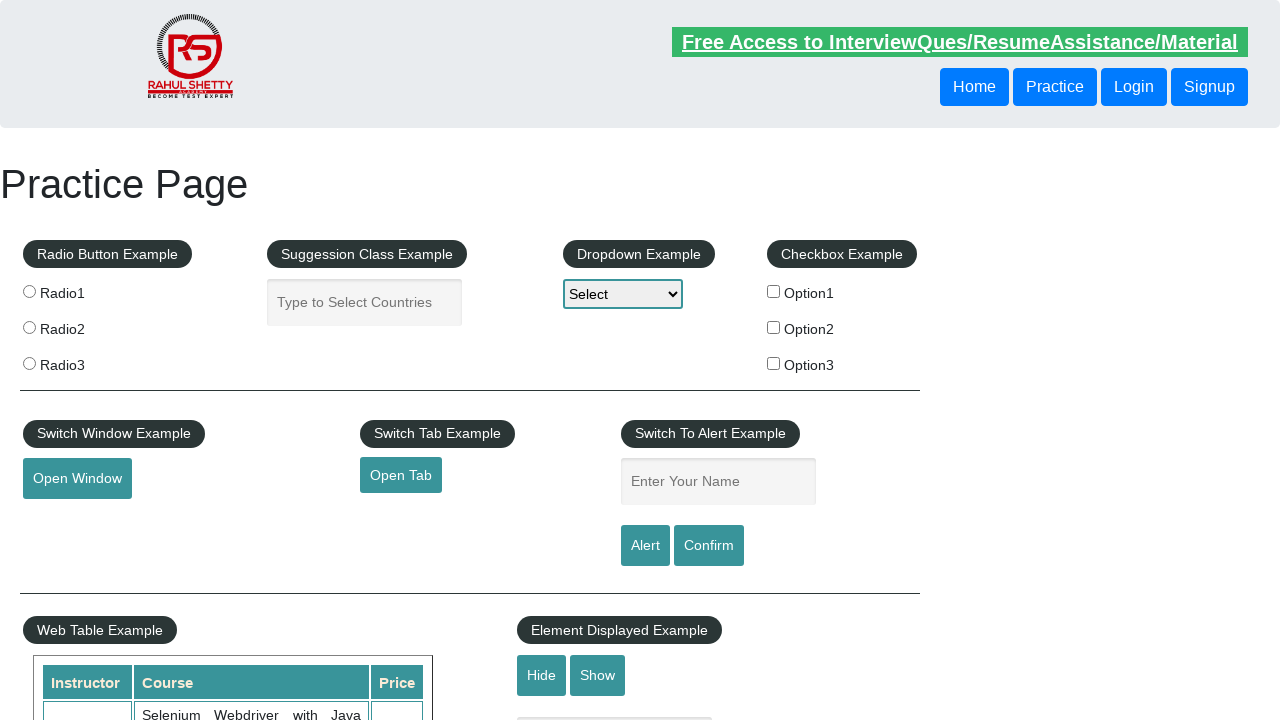

Clicked radio button 1 at (29, 291) on input[value='radio1']
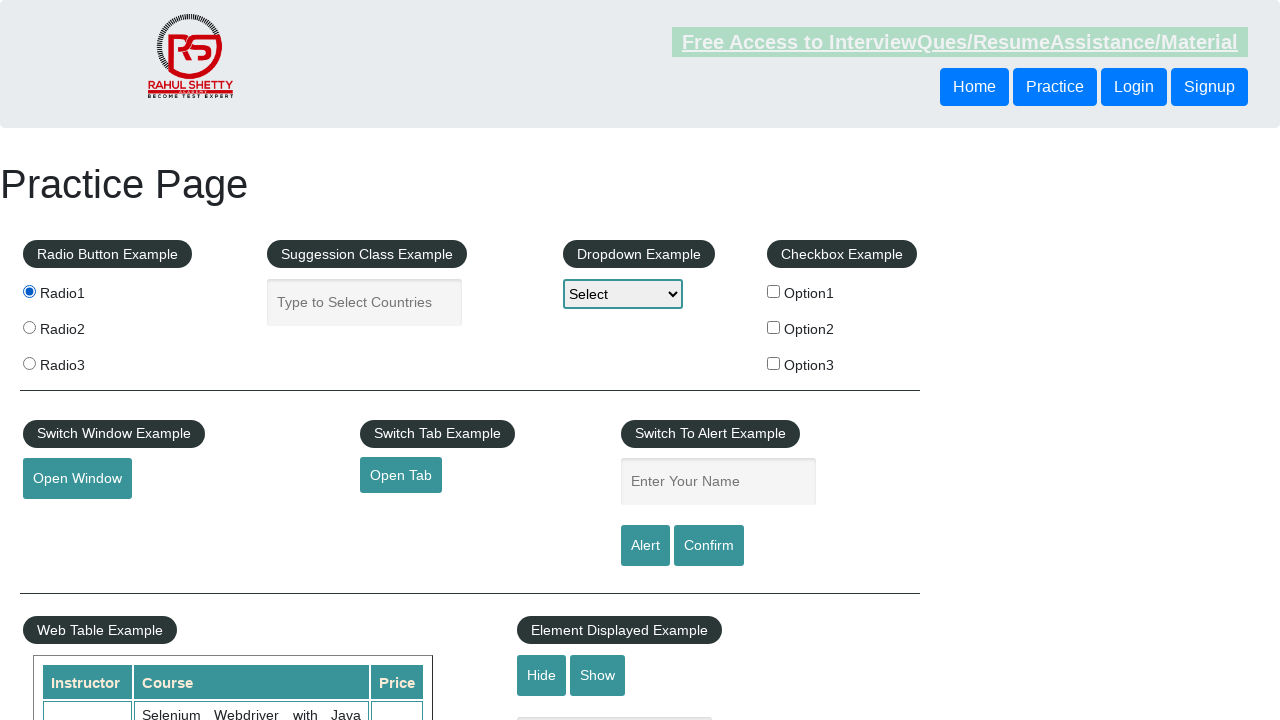

Scrolled page down by 550 pixels
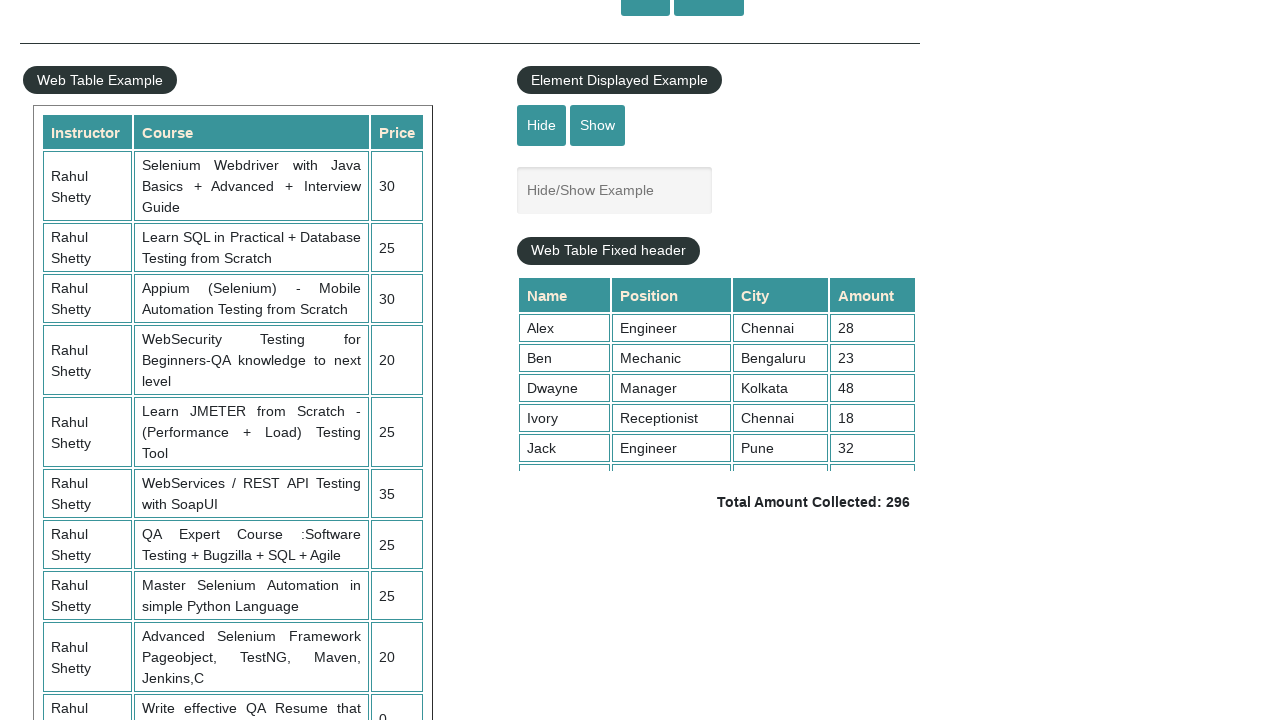

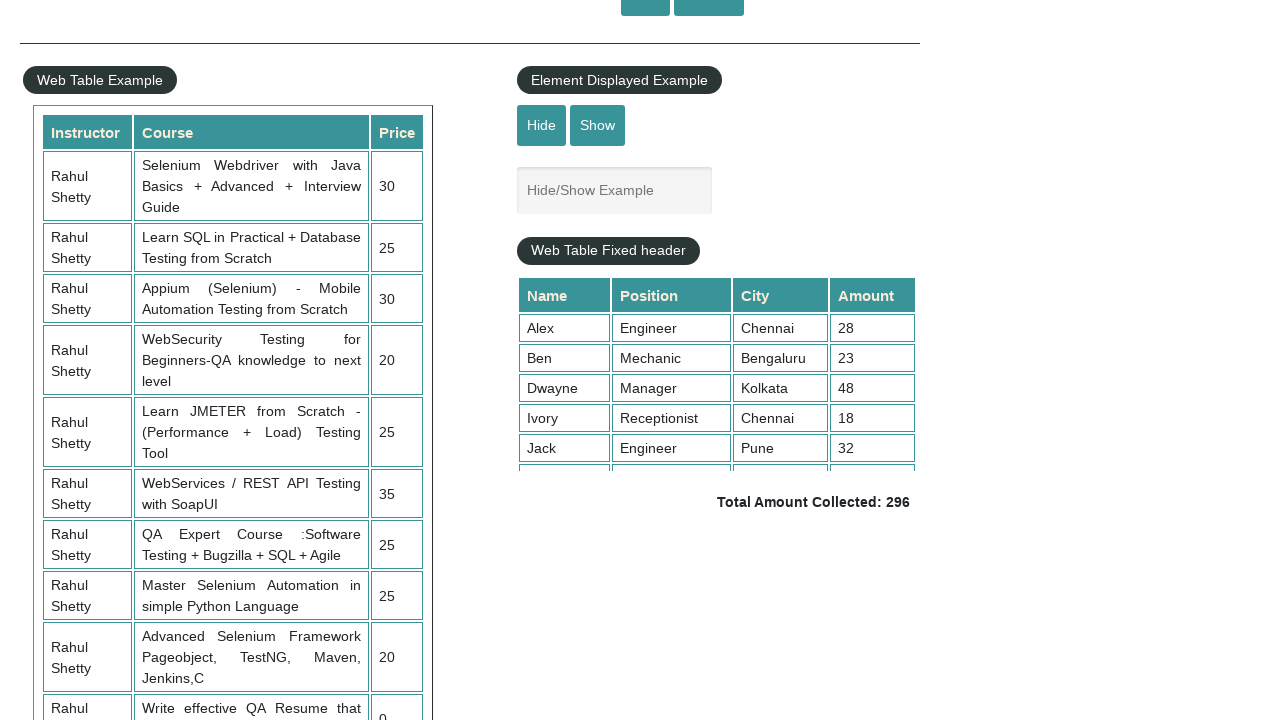